Tests drag-and-drop functionality on the jQuery UI droppable demo page by dragging an element and dropping it onto a target drop zone within an iframe.

Starting URL: https://jqueryui.com/droppable/

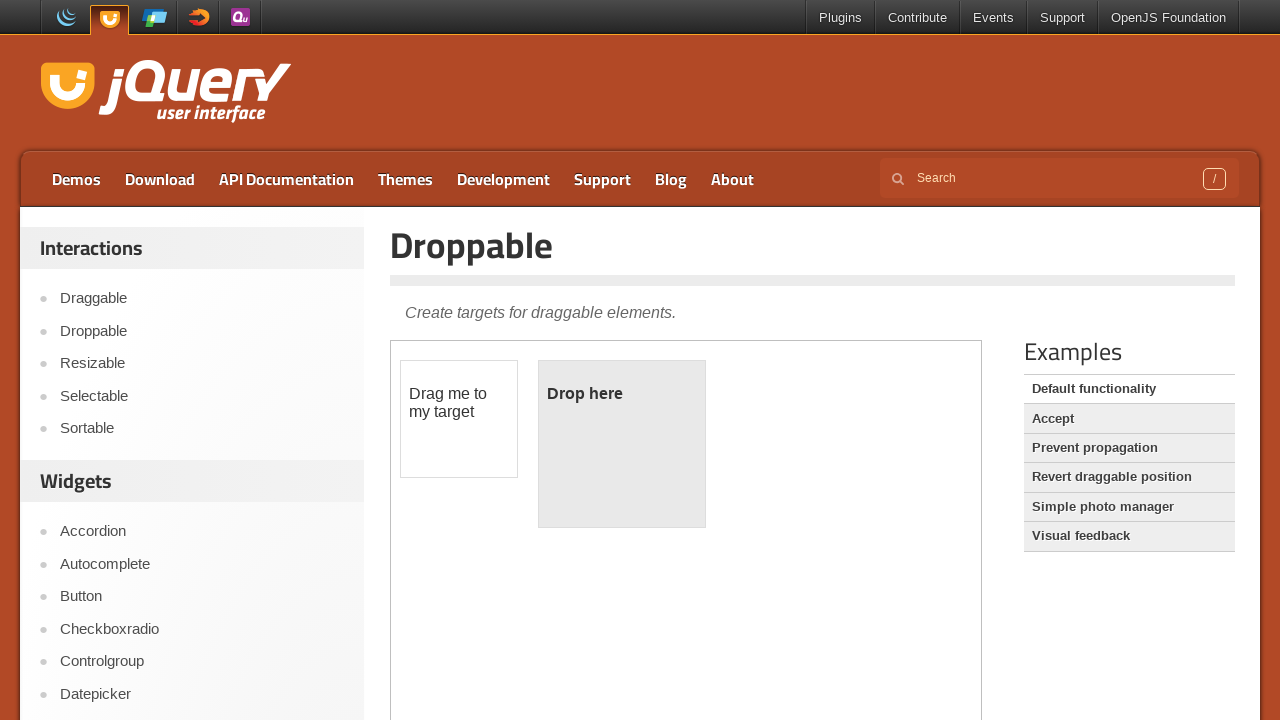

Located the demo iframe on the jQuery UI droppable page
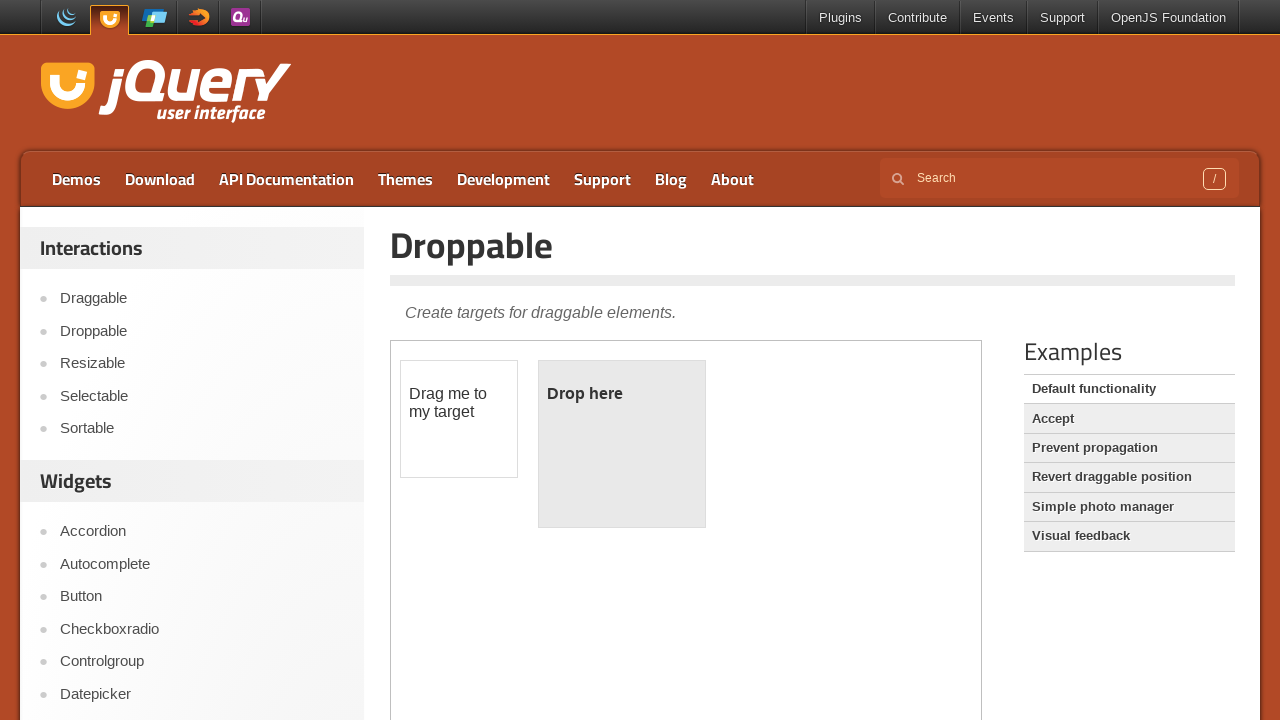

Located the draggable element (#draggable) within the iframe
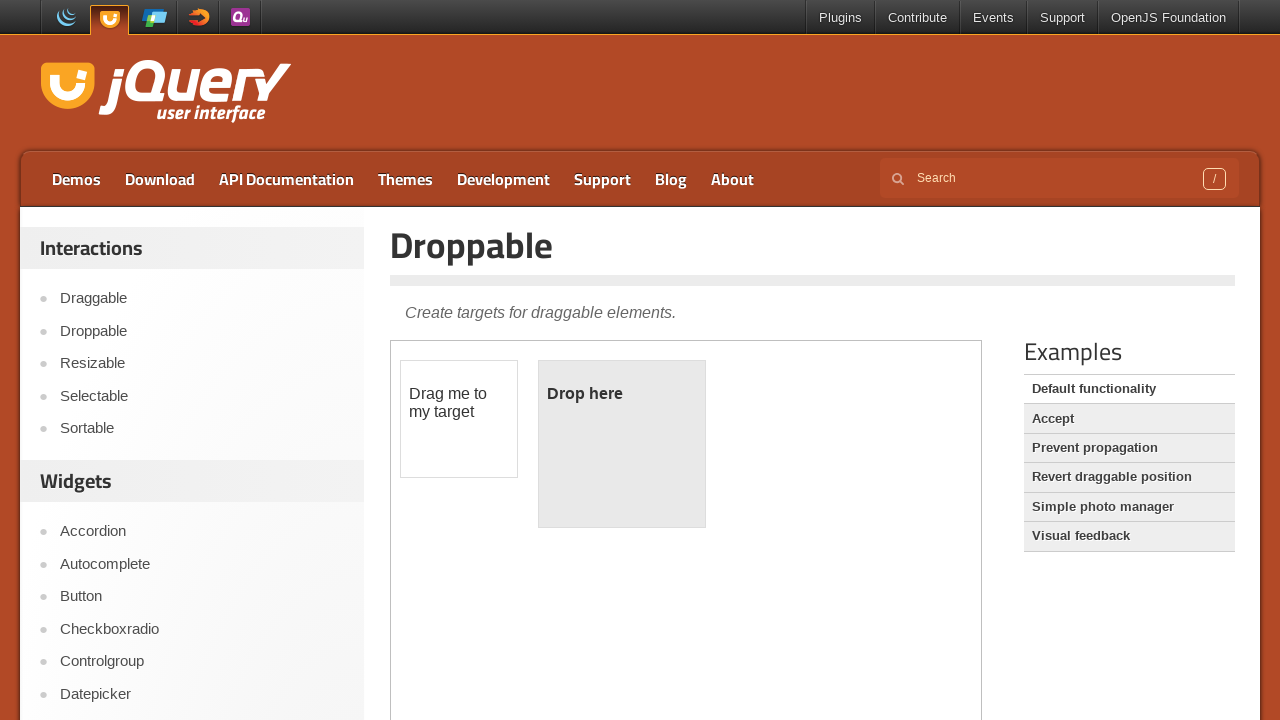

Located the droppable target zone (#droppable) within the iframe
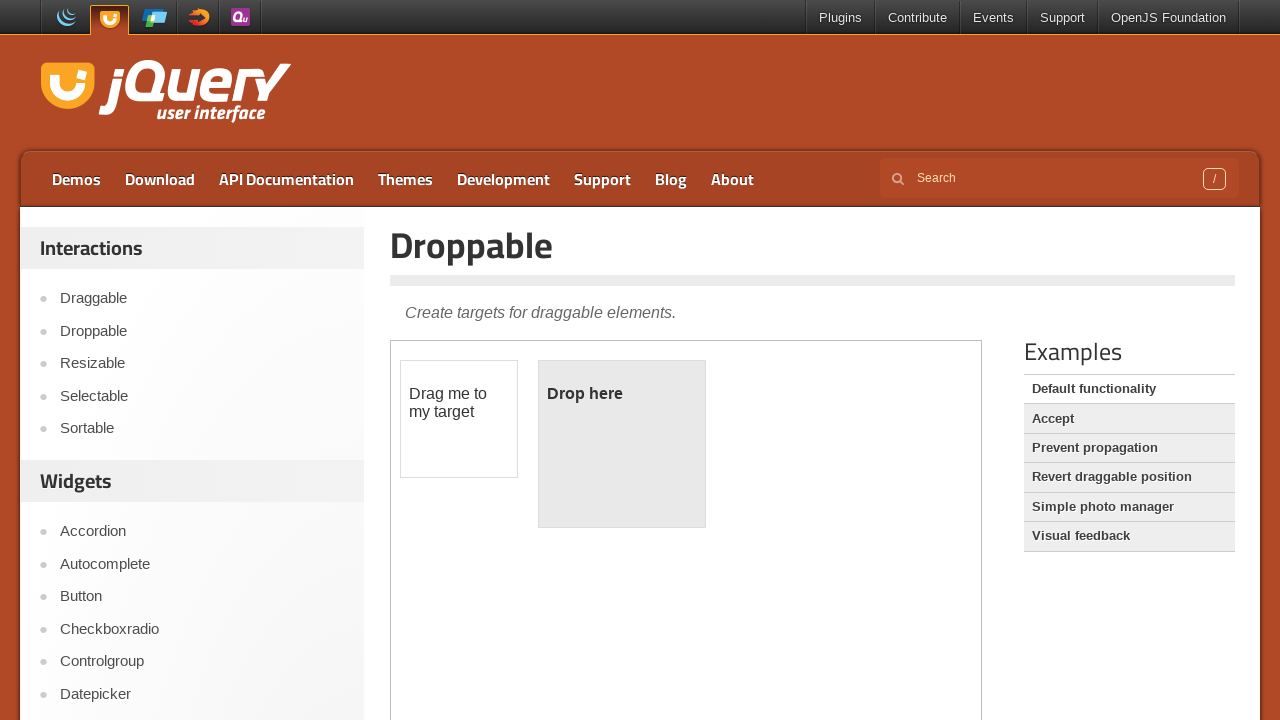

Dragged the draggable element and dropped it onto the droppable target zone at (622, 444)
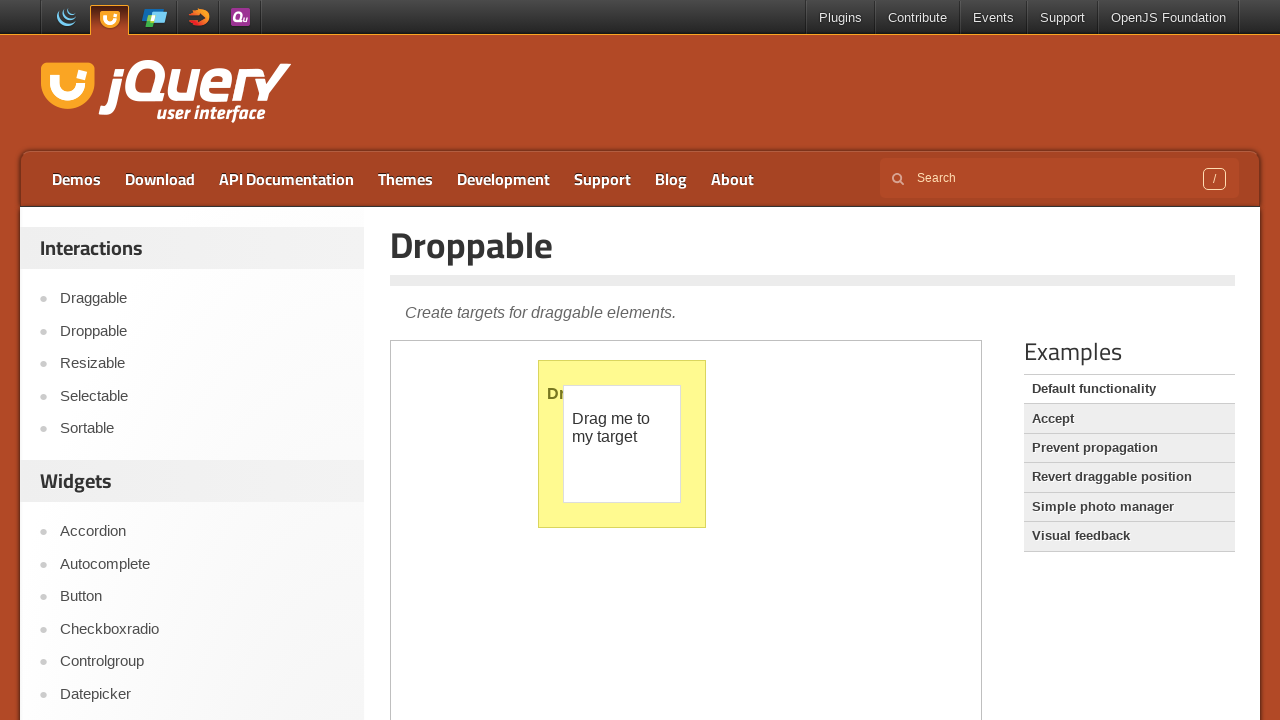

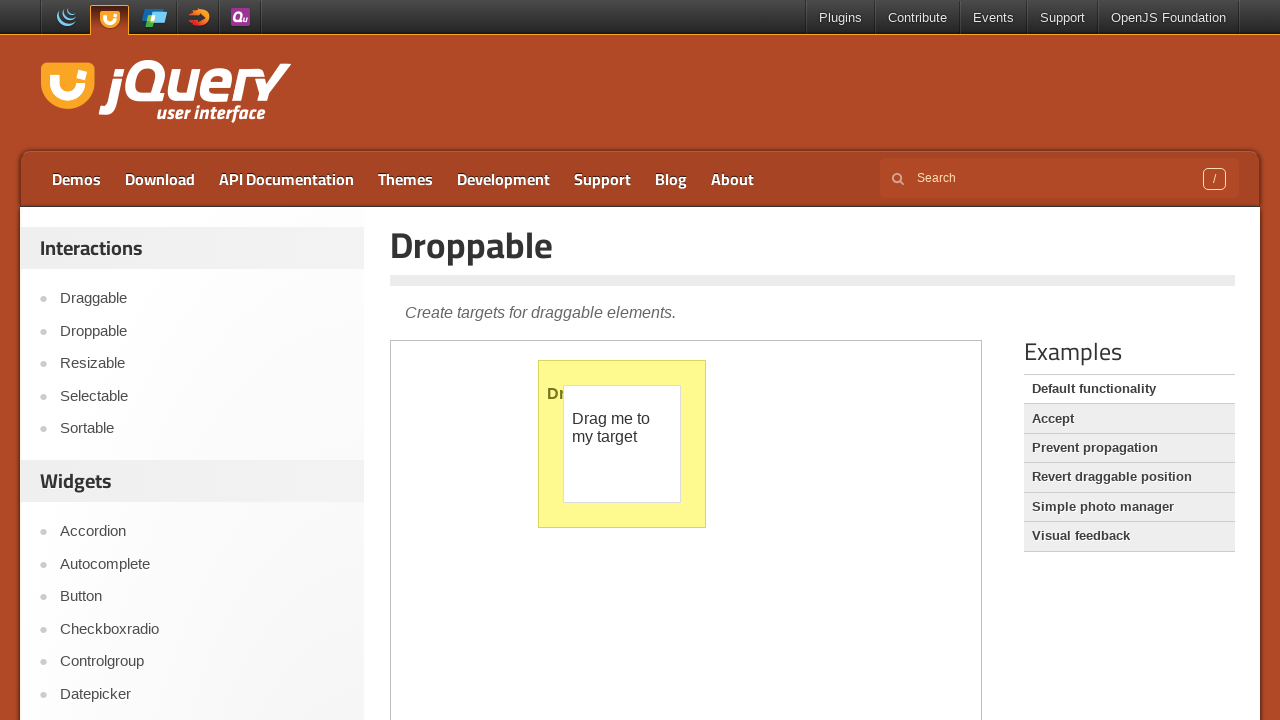